Tests radio button selection functionality by clicking on radio button 3 and verifying the selection state of all radio buttons

Starting URL: https://rahulshettyacademy.com/AutomationPractice/

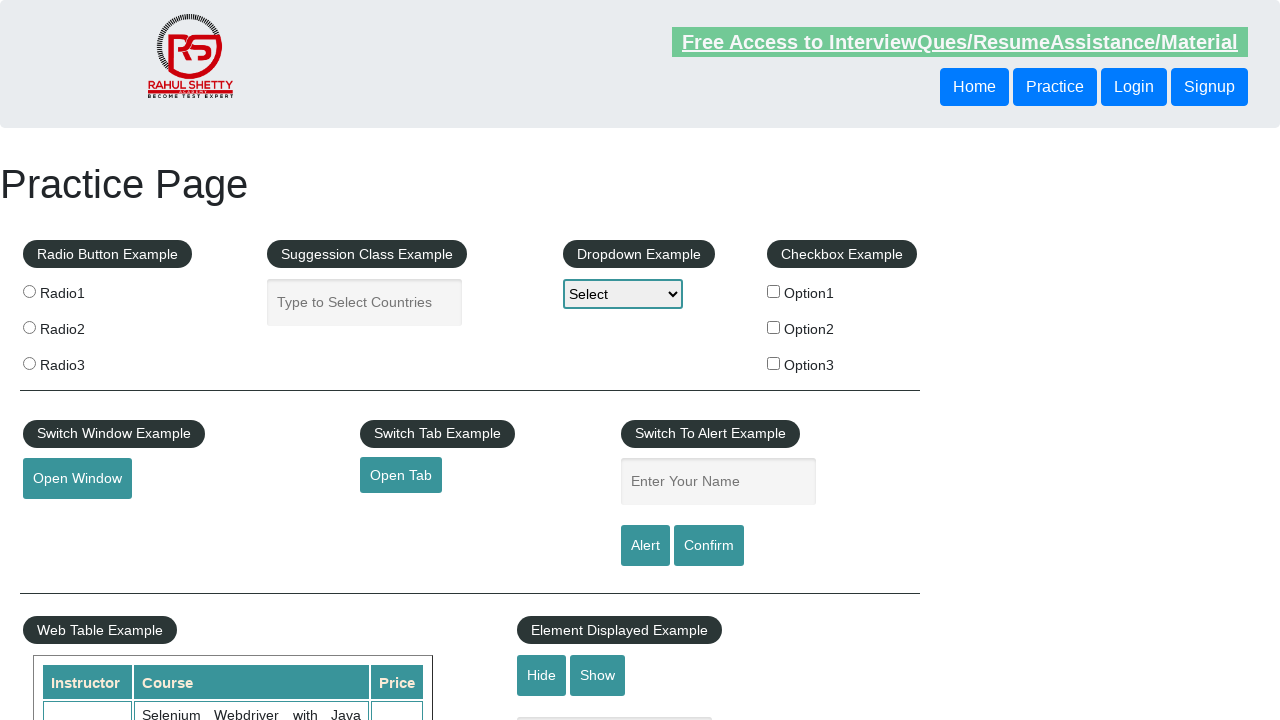

Clicked on radio button 3 at (29, 363) on input[value='radio3']
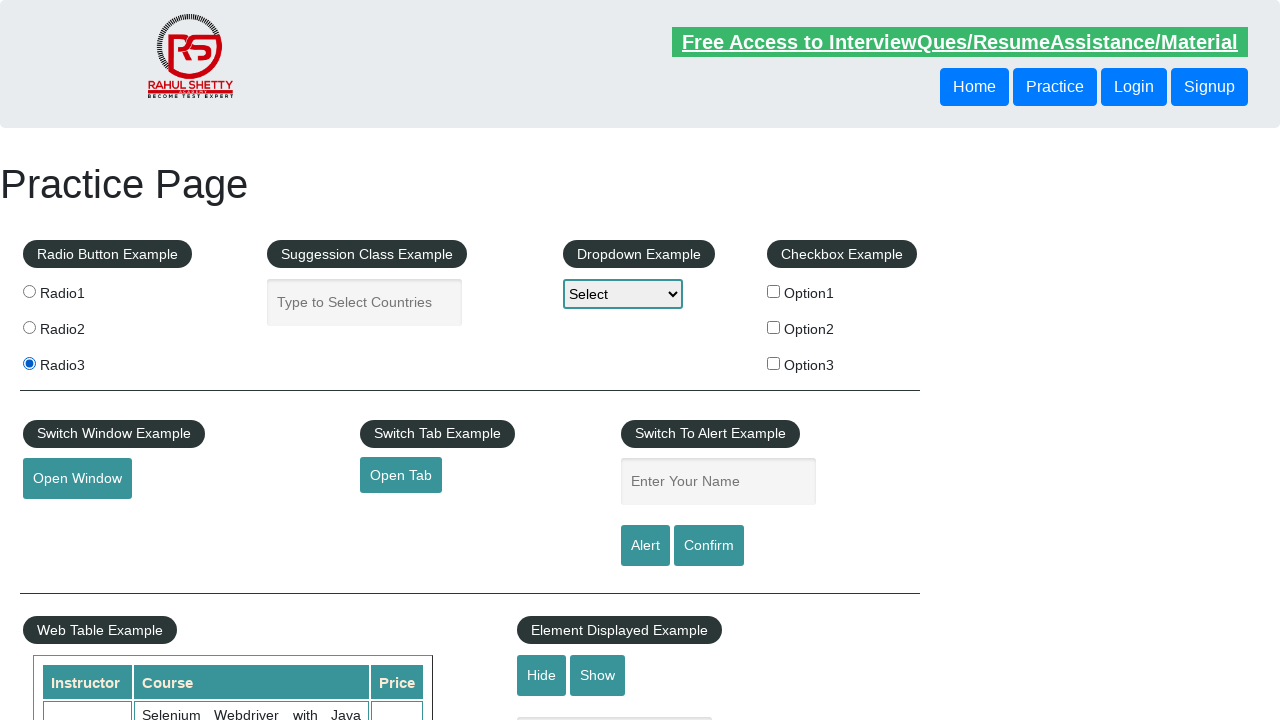

Checked selection state of radio button 1
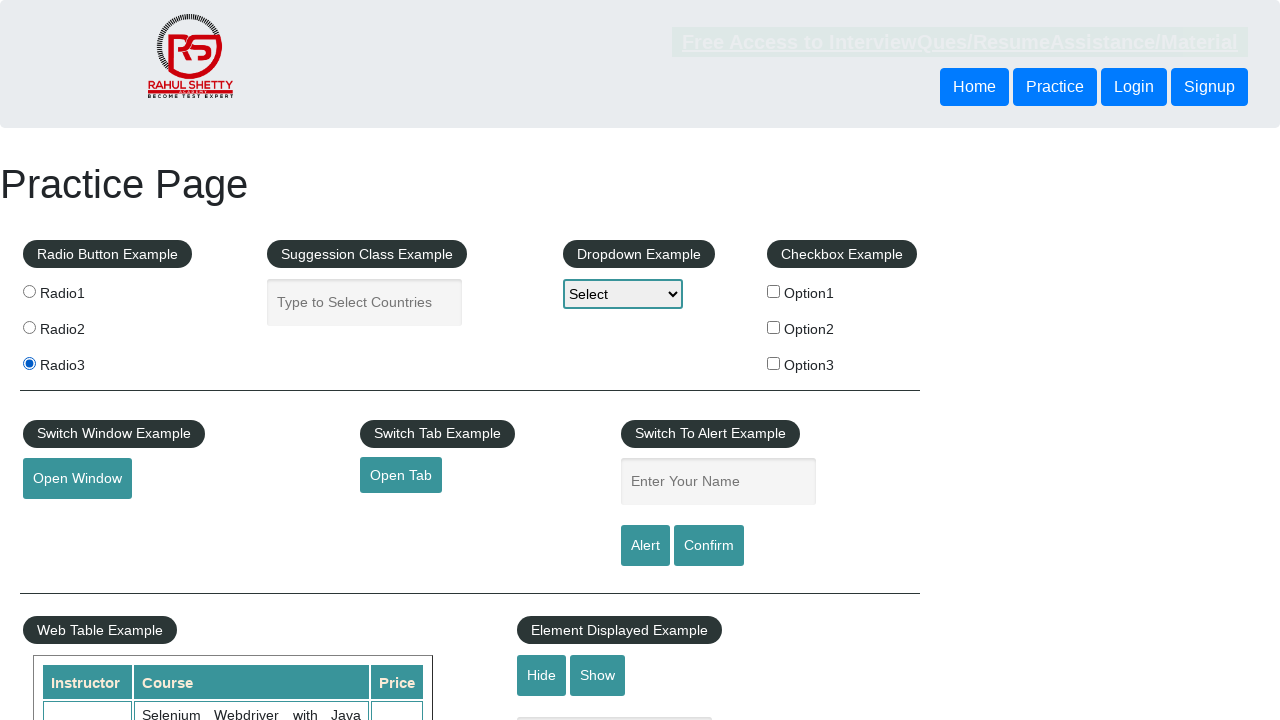

Checked selection state of radio button 2
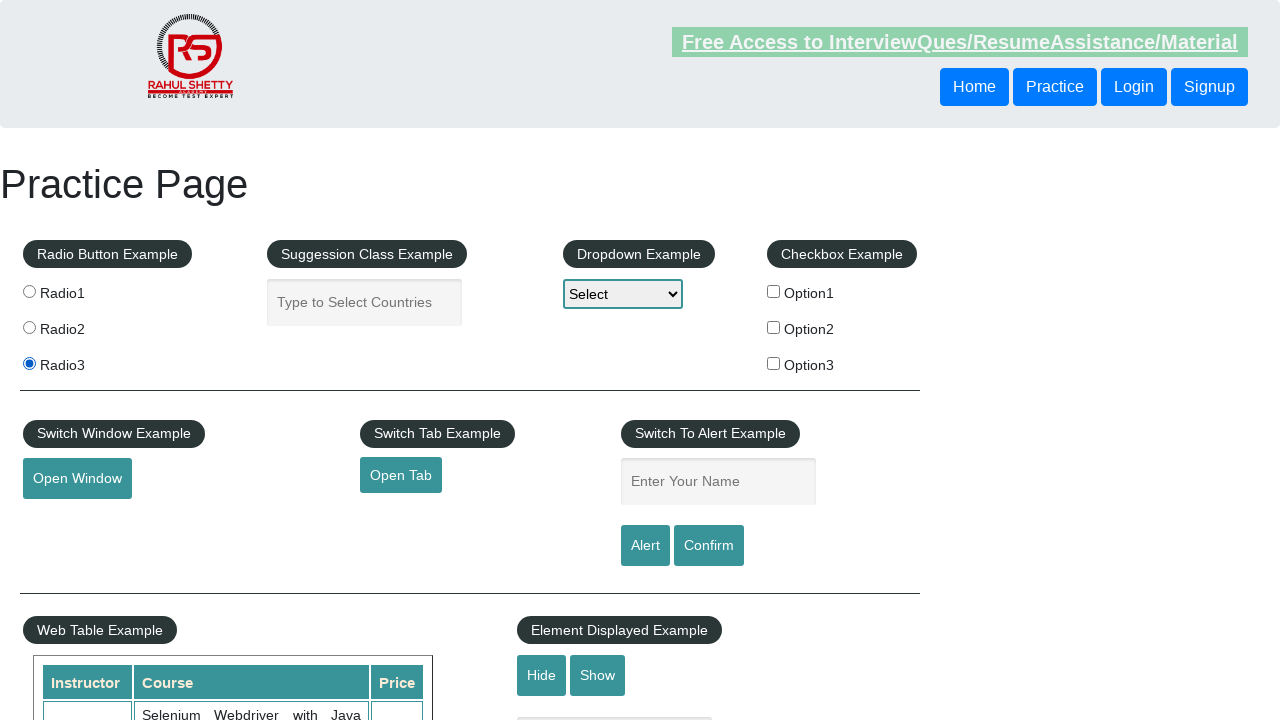

Checked selection state of radio button 3
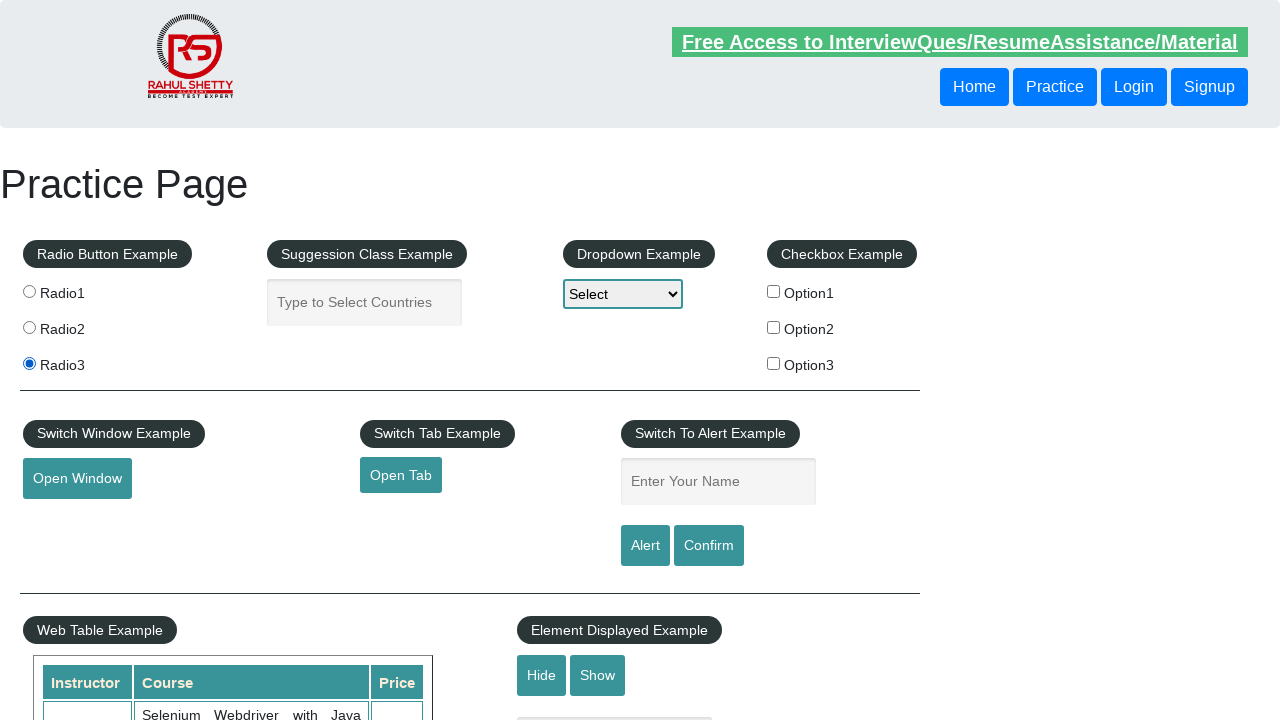

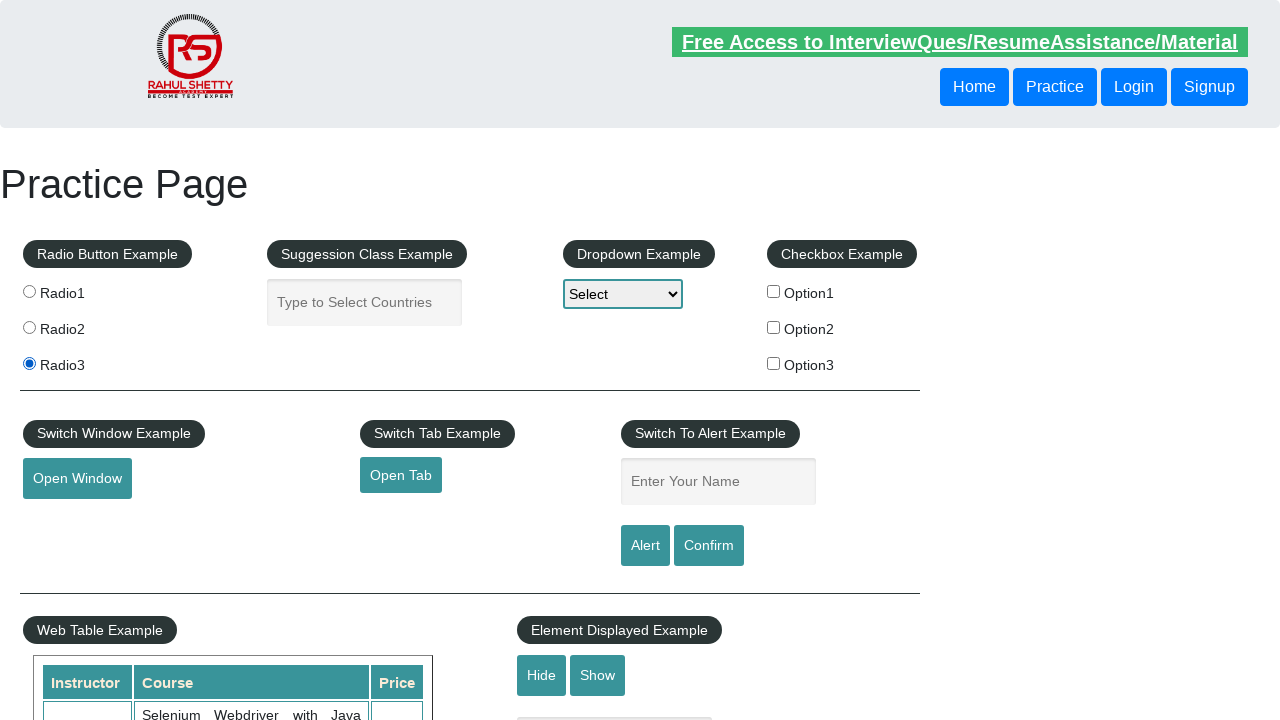